Tests a broken link by clicking it and verifying the error page displays a 500 status code message

Starting URL: https://demoqa.com/broken

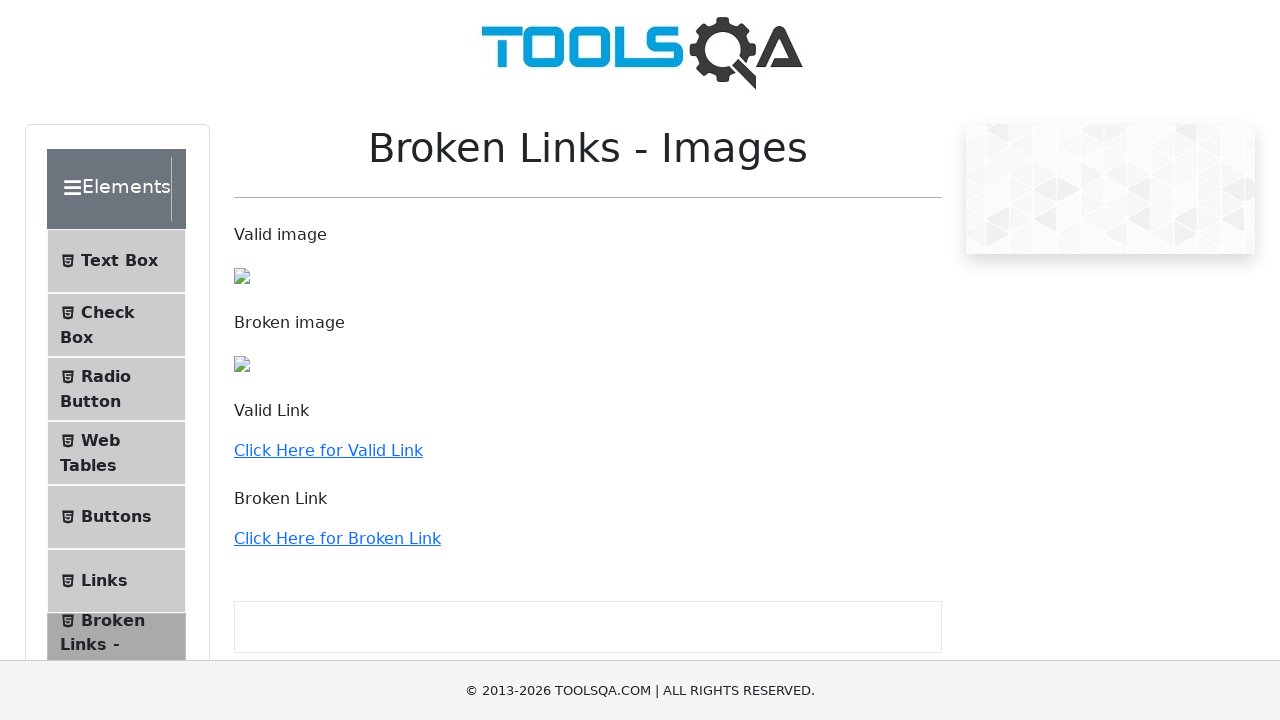

Navigated to broken link test page
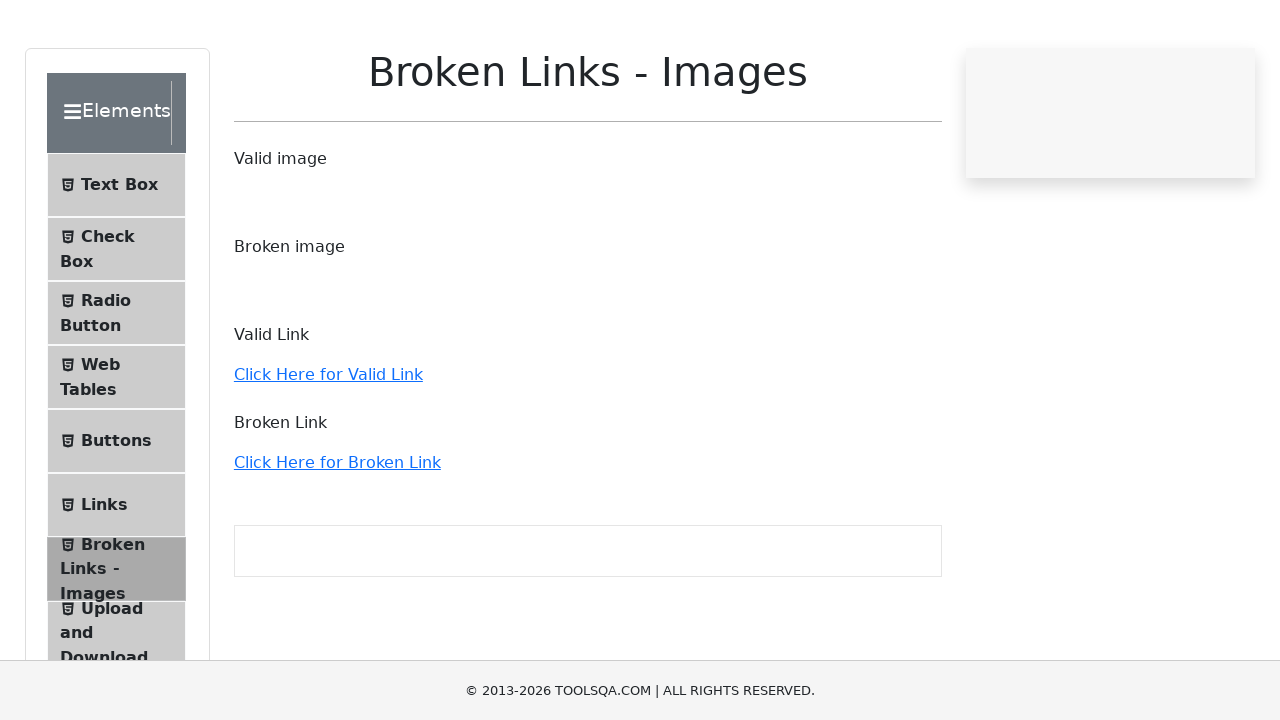

Clicked on the broken link at (337, 538) on xpath=//*[contains(text(),'Click Here for Broken Link')]
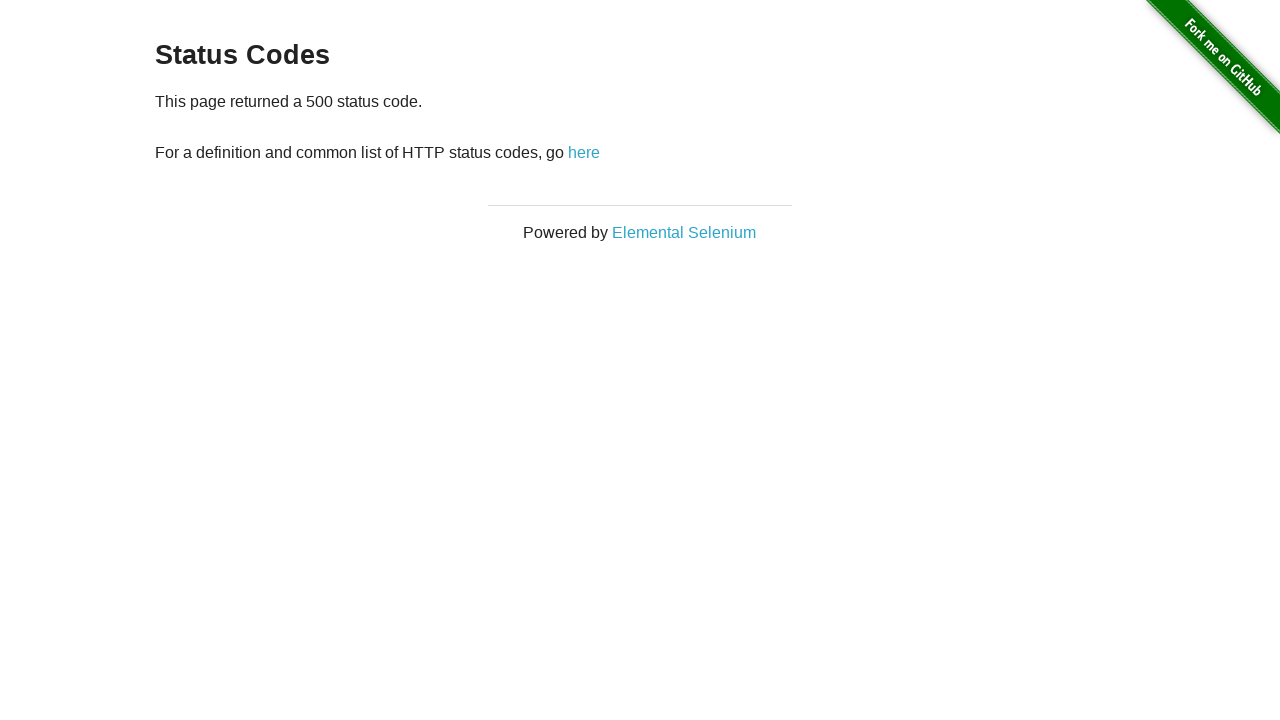

Error page loaded and error message became visible
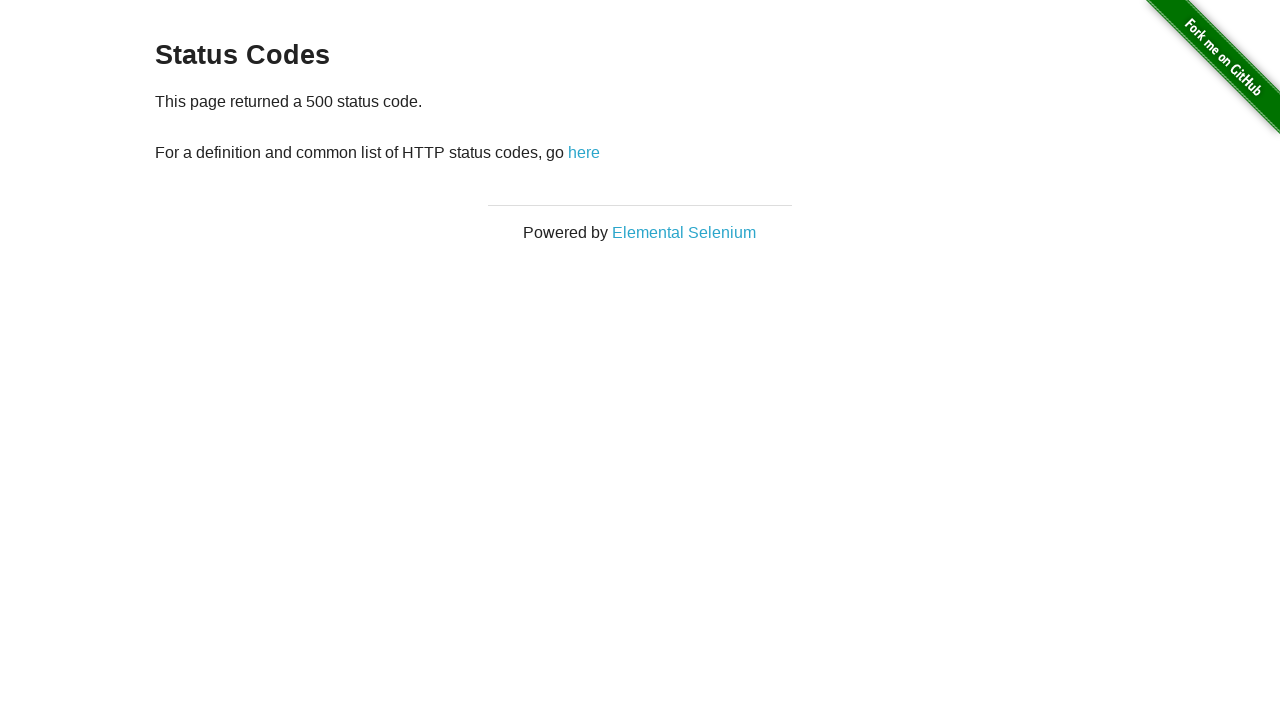

Retrieved error message text content
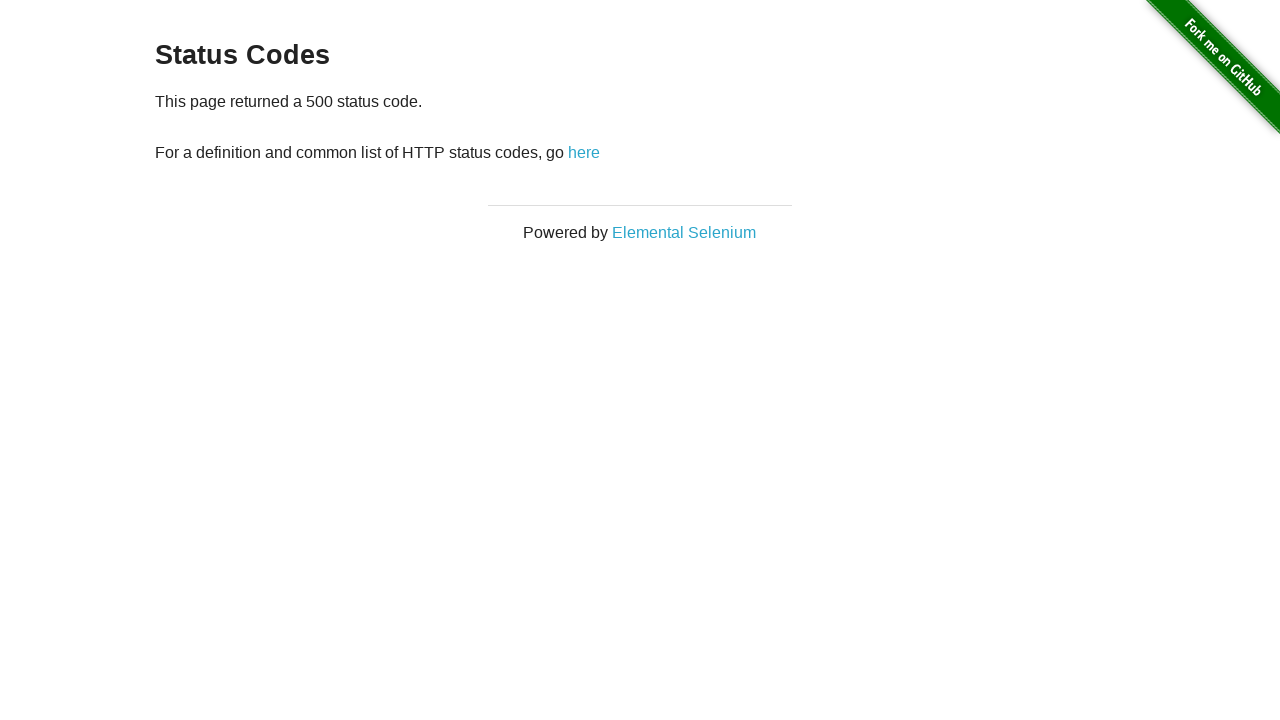

Verified that error message contains expected 500 status code message - hyperlink is valid
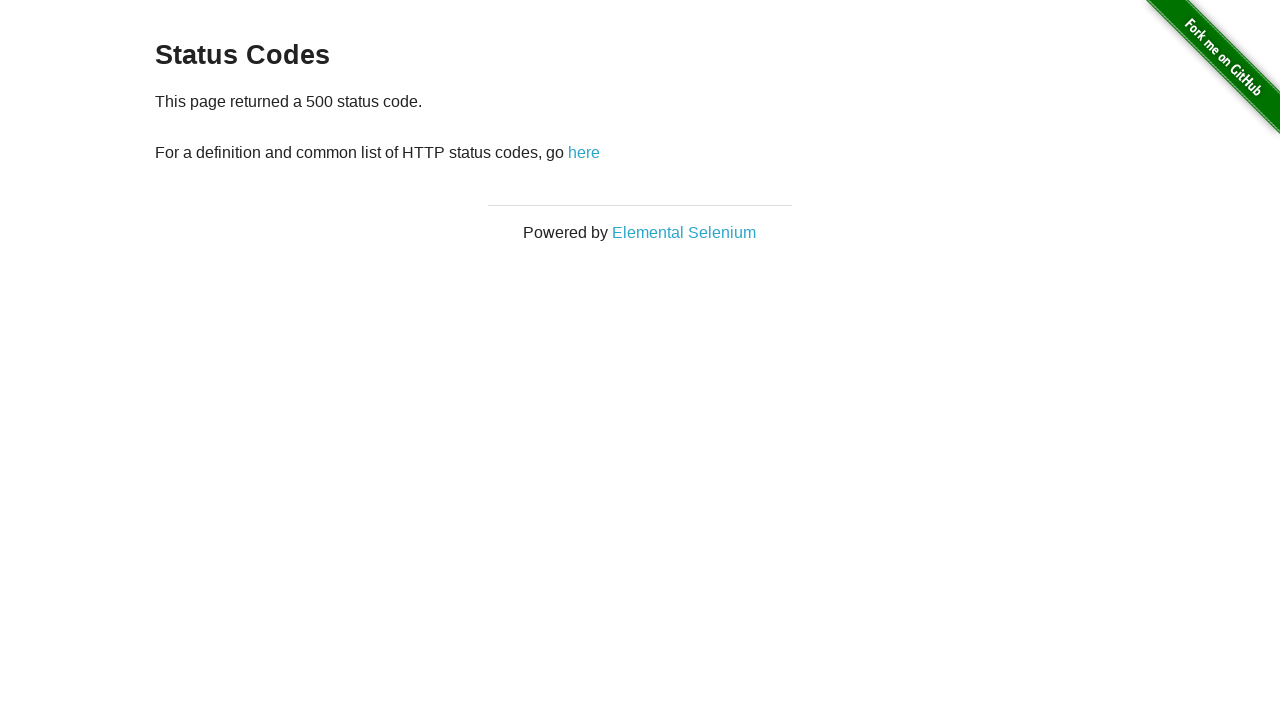

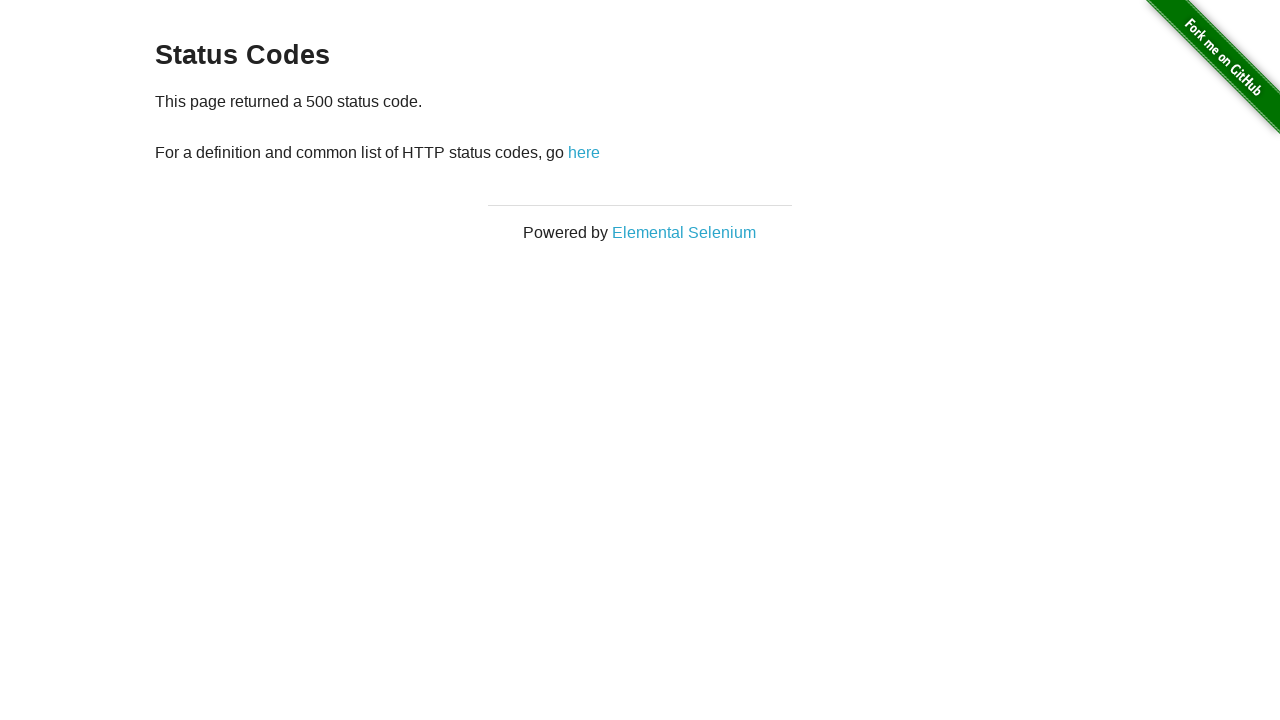